Tests dynamic element appearance by clicking a button and waiting for a paragraph element to appear, then verifying its text content.

Starting URL: https://testeroprogramowania.github.io/selenium/wait2.html

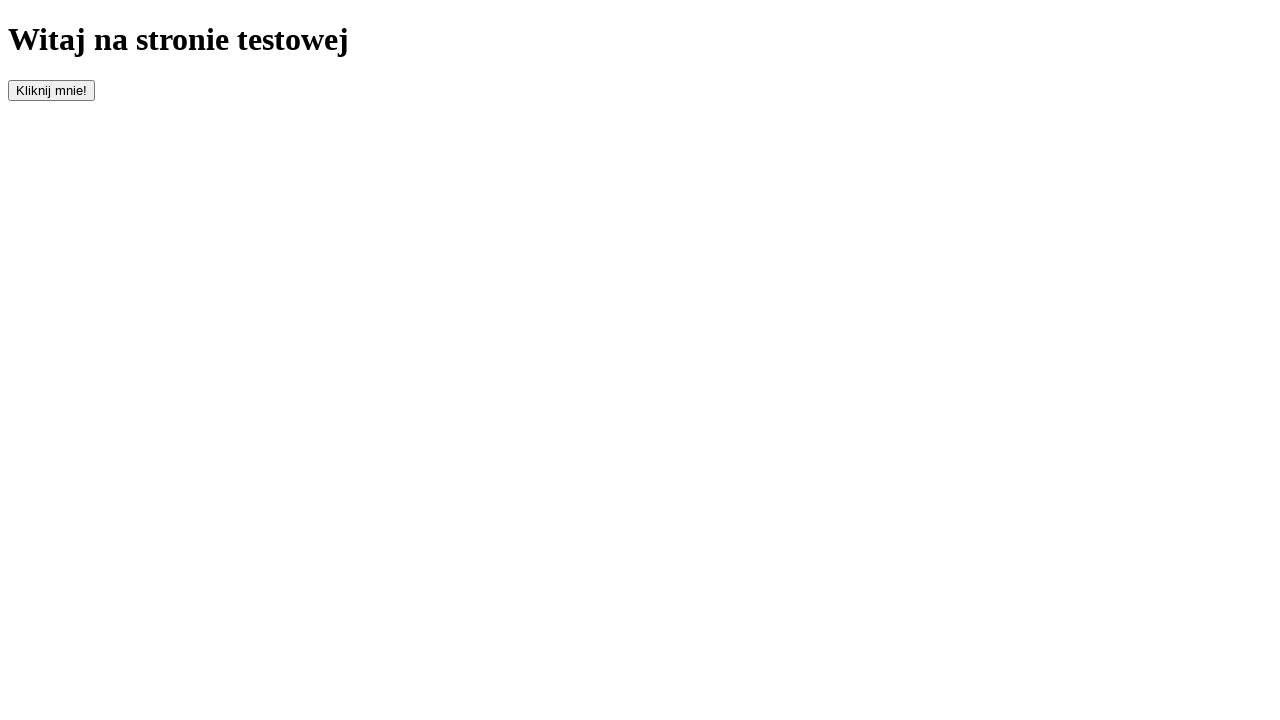

Navigated to the test page
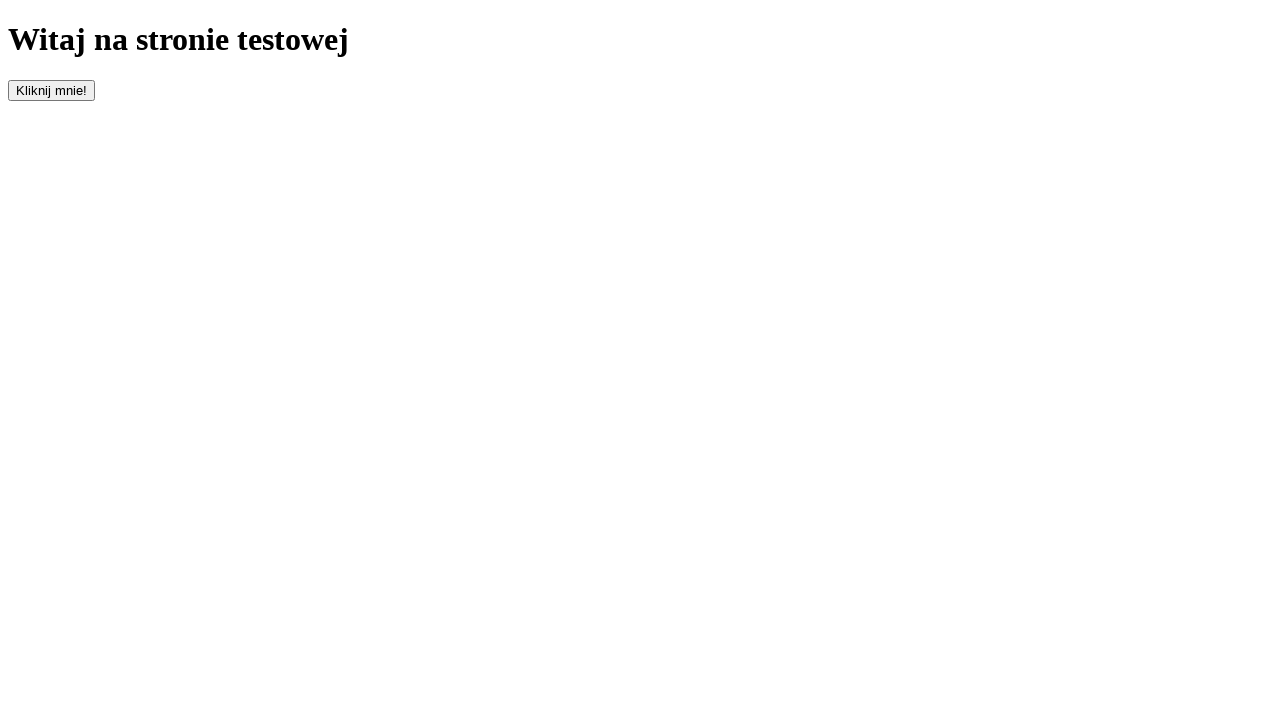

Clicked the button to trigger dynamic element appearance at (52, 90) on #clickOnMe
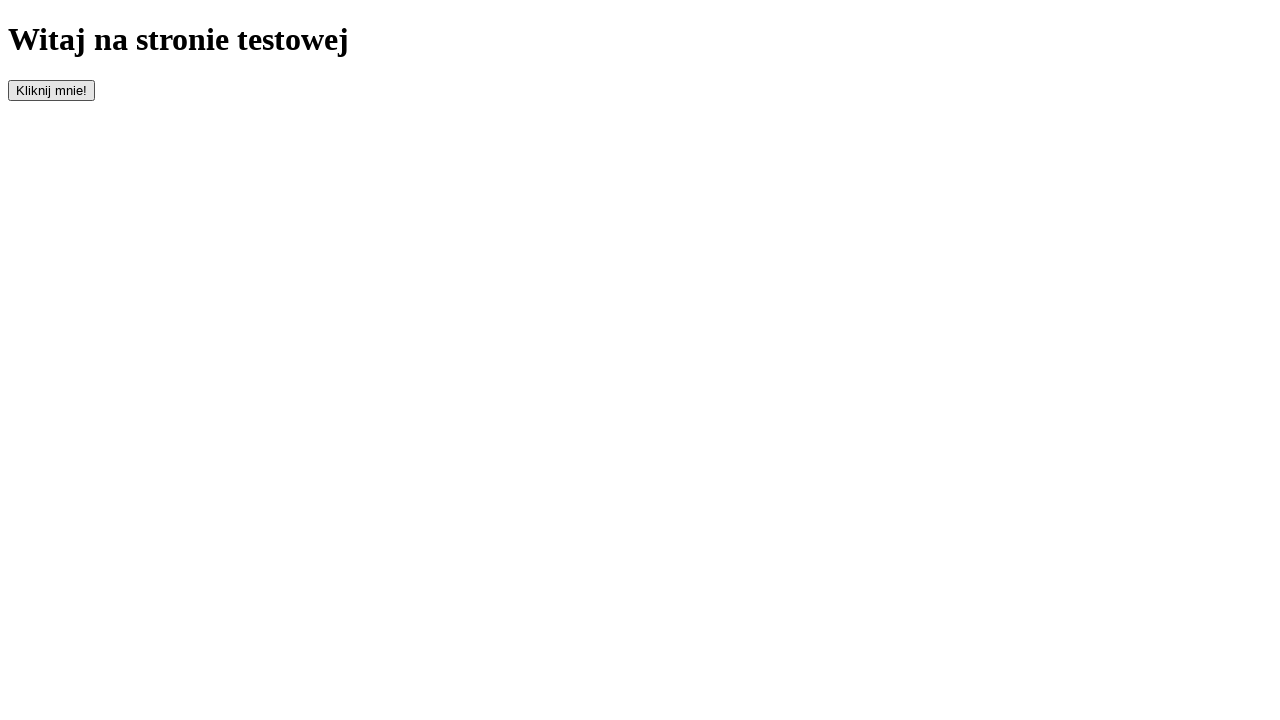

Paragraph element appeared on the page
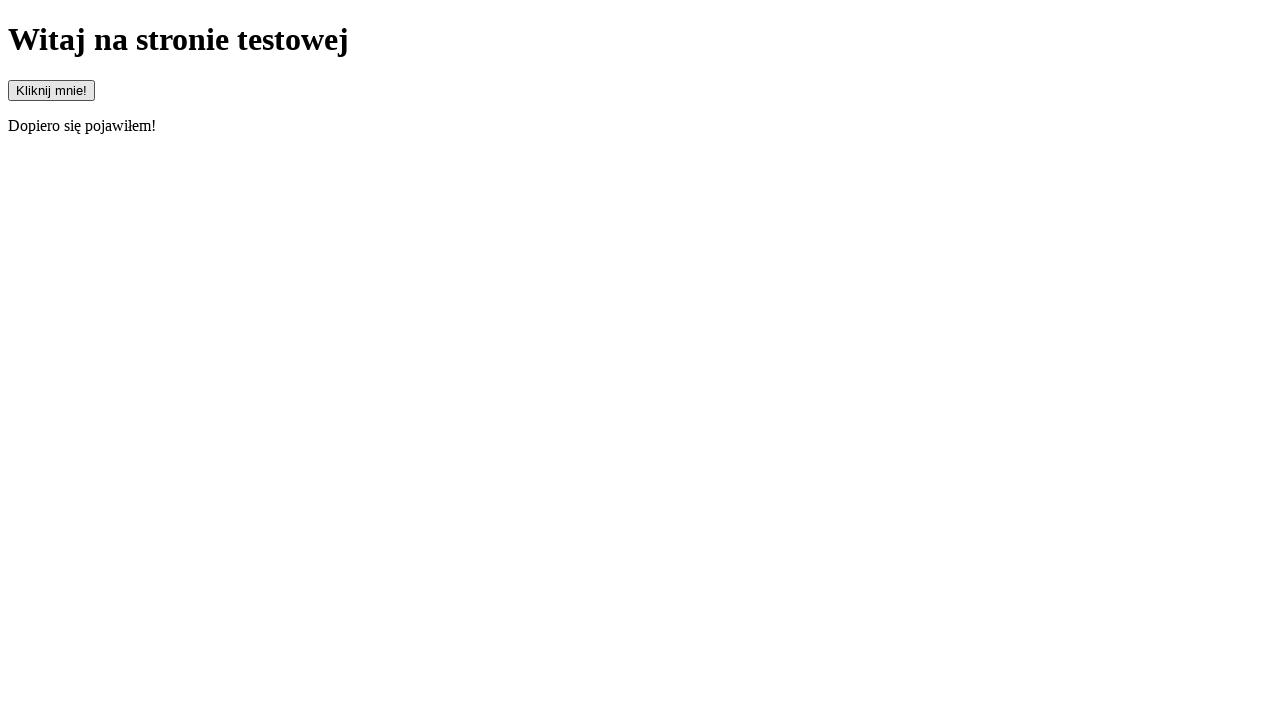

Retrieved paragraph text content
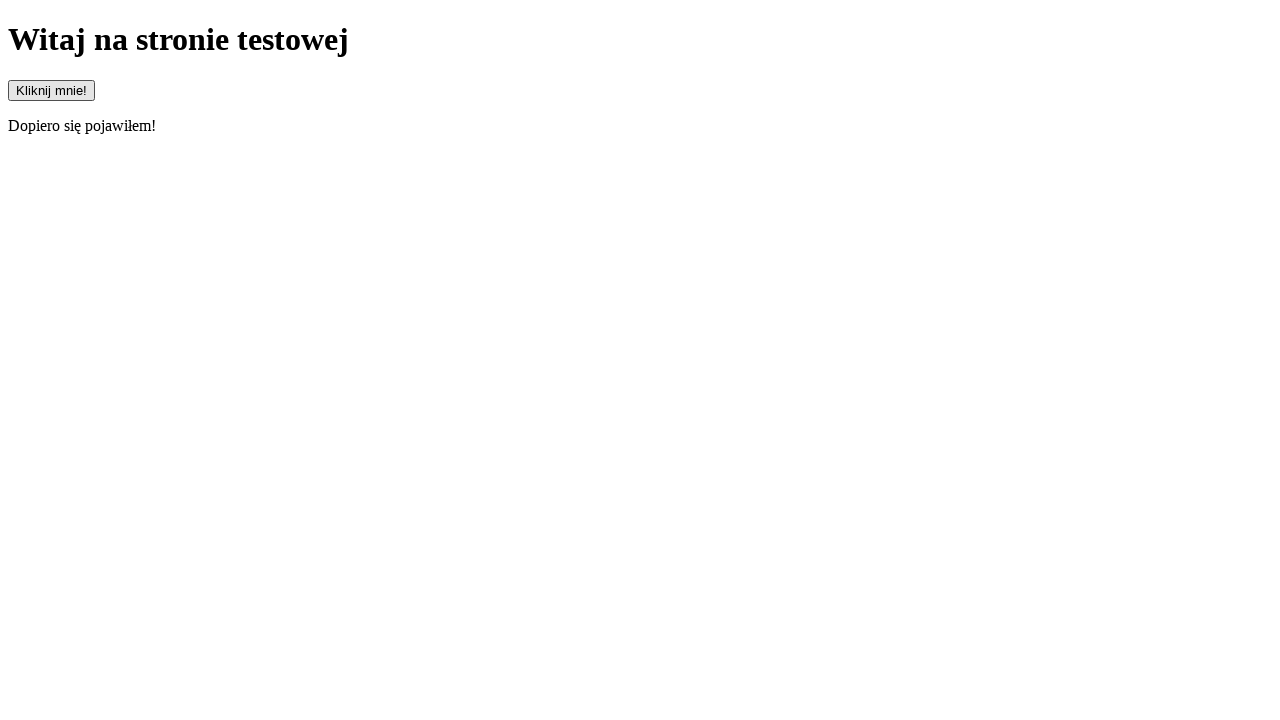

Verified paragraph contains expected text: 'Dopiero się pojawiłem!'
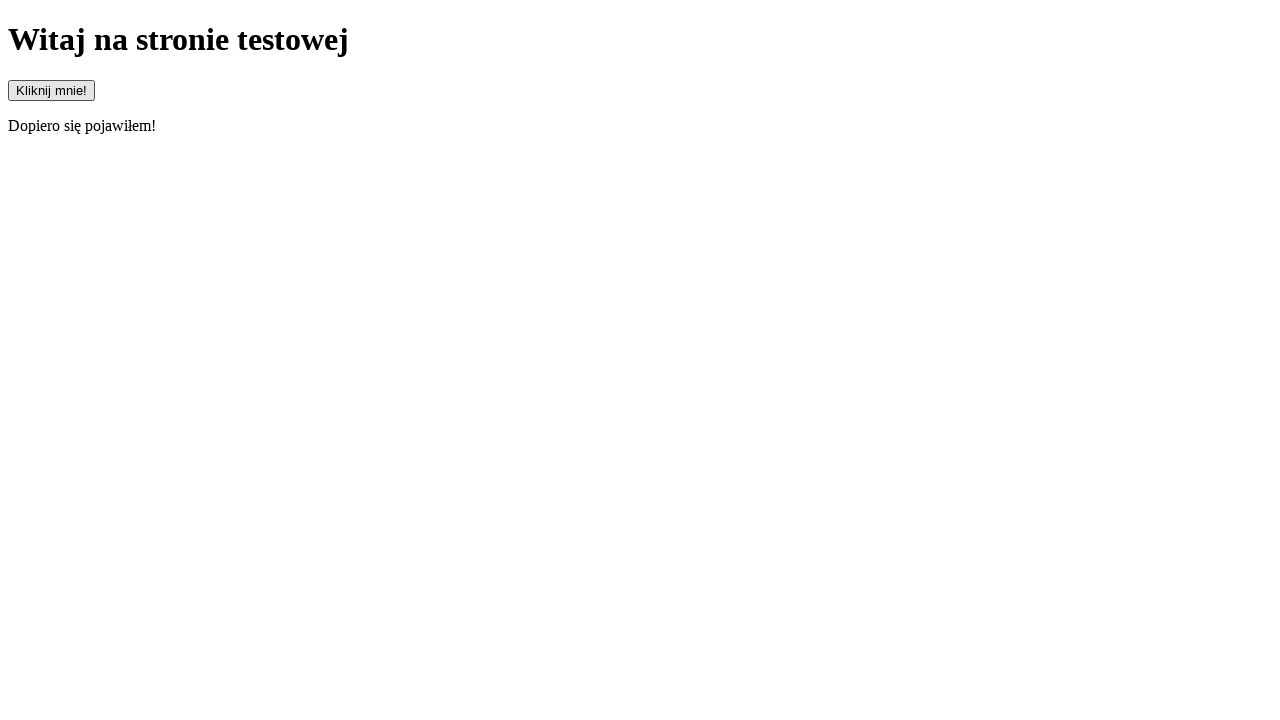

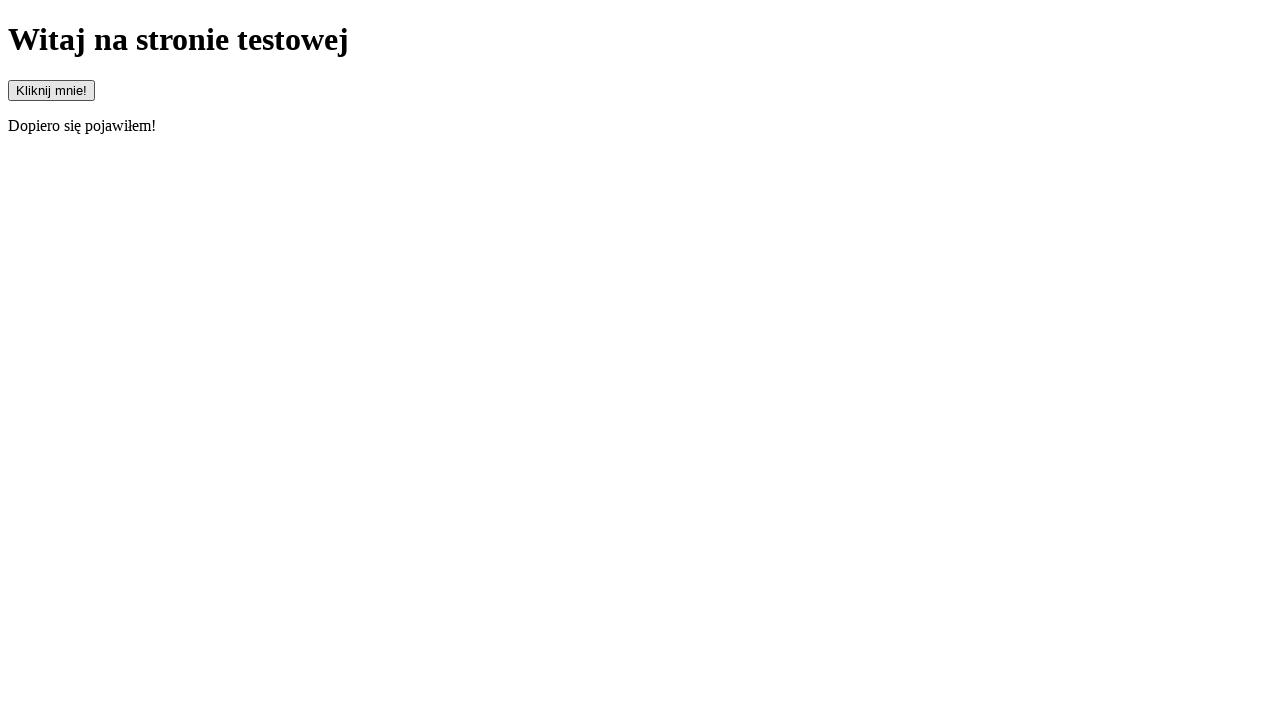